Tests window handling by clicking on a link that opens a new window and switching between windows

Starting URL: https://the-internet.herokuapp.com/

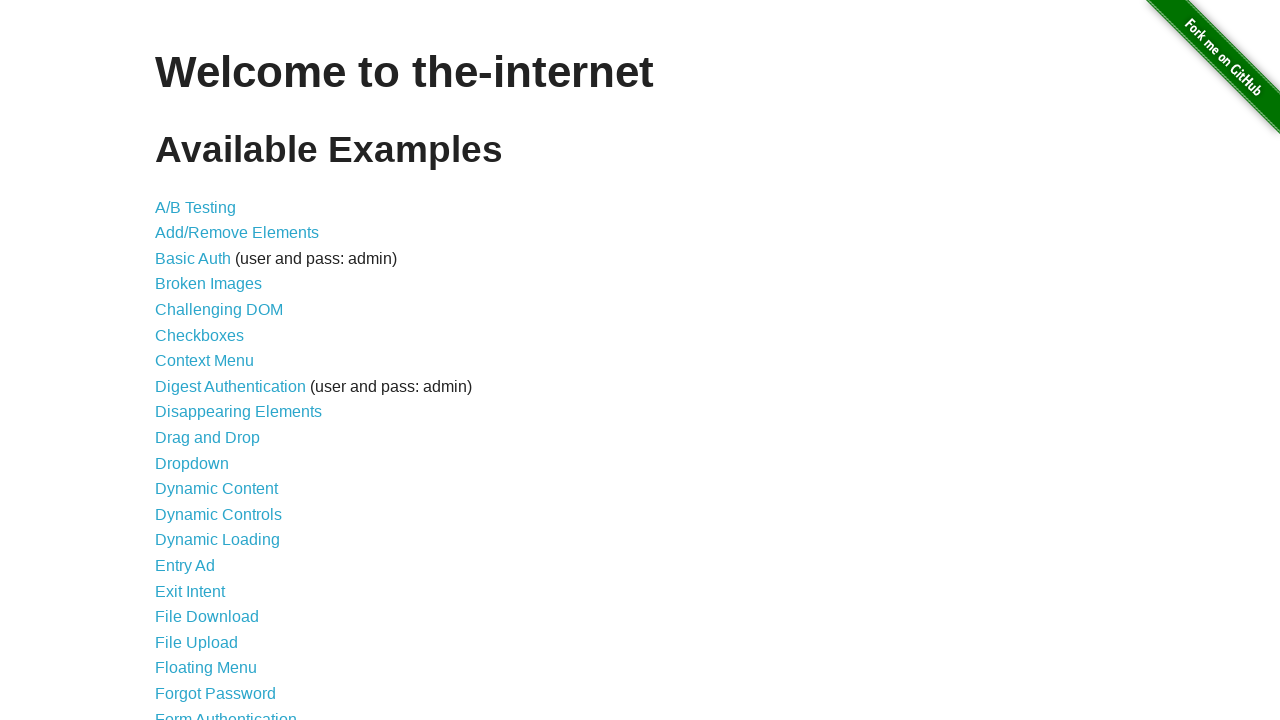

Clicked on Windows link to navigate to windows test page at (218, 369) on a[href='/windows']
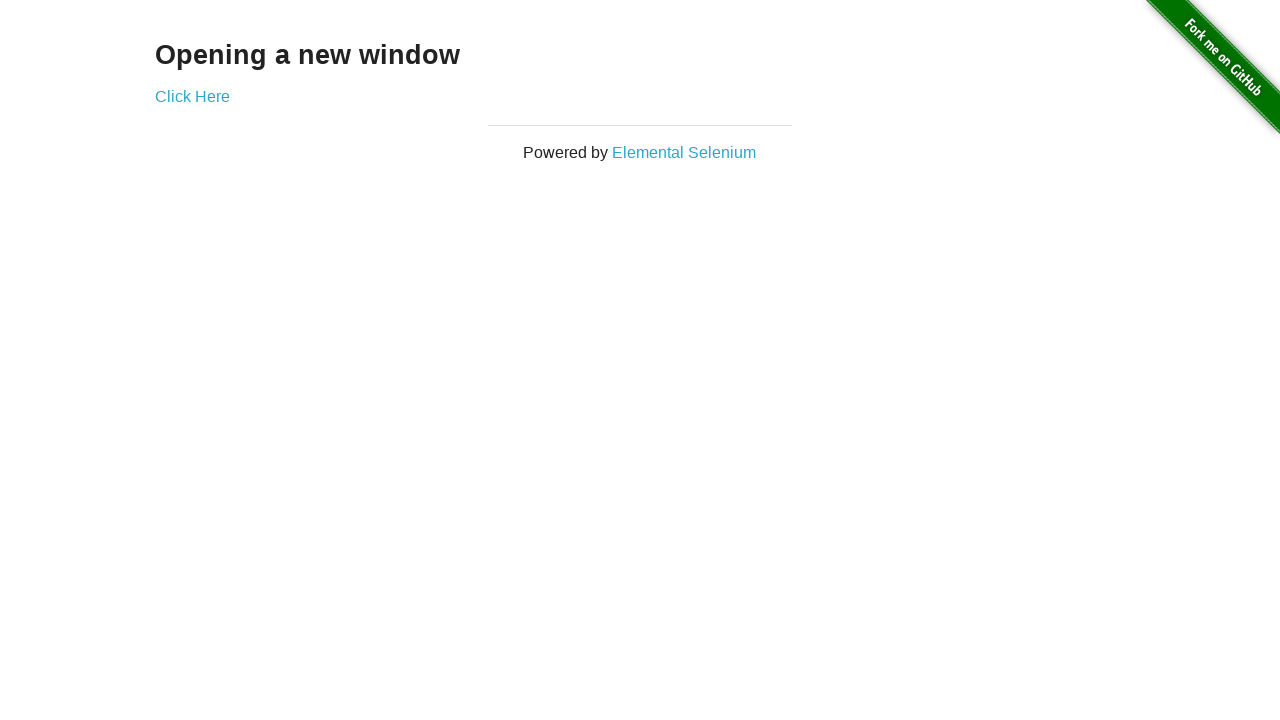

Clicked 'Click Here' link which opened a new window at (192, 96) on a:has-text('Click Here')
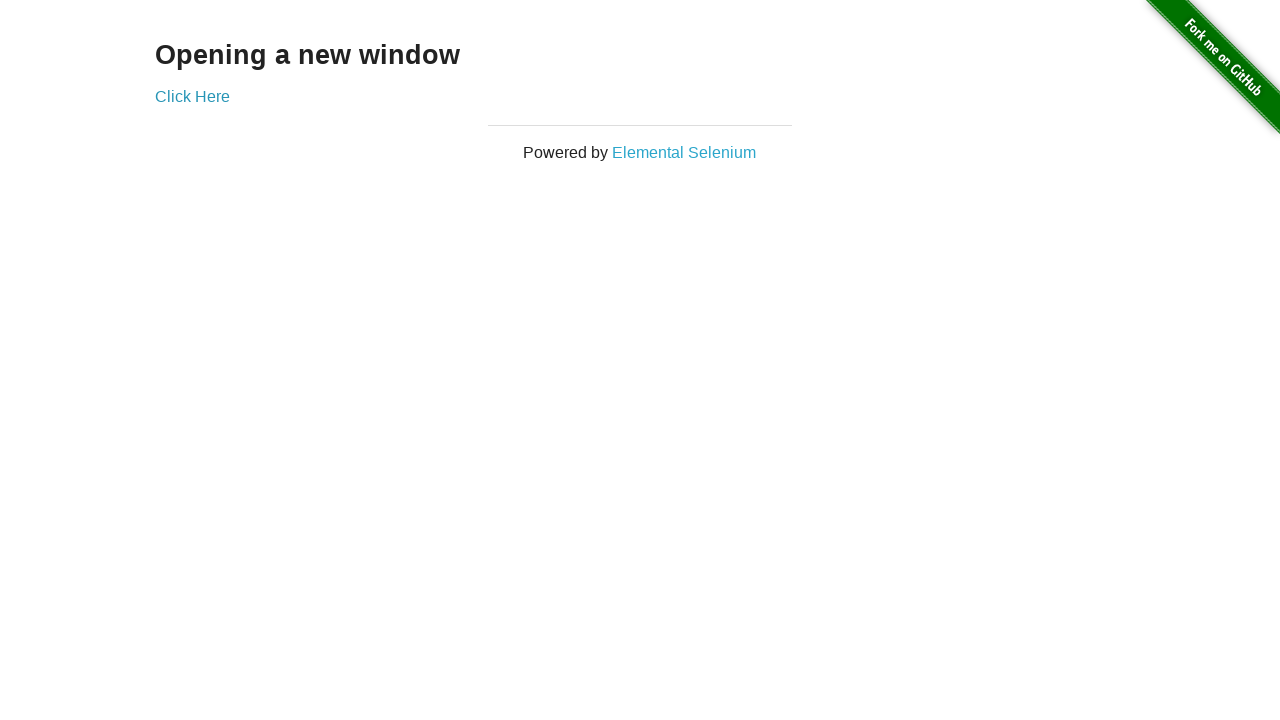

New window popup captured and assigned to new_page variable
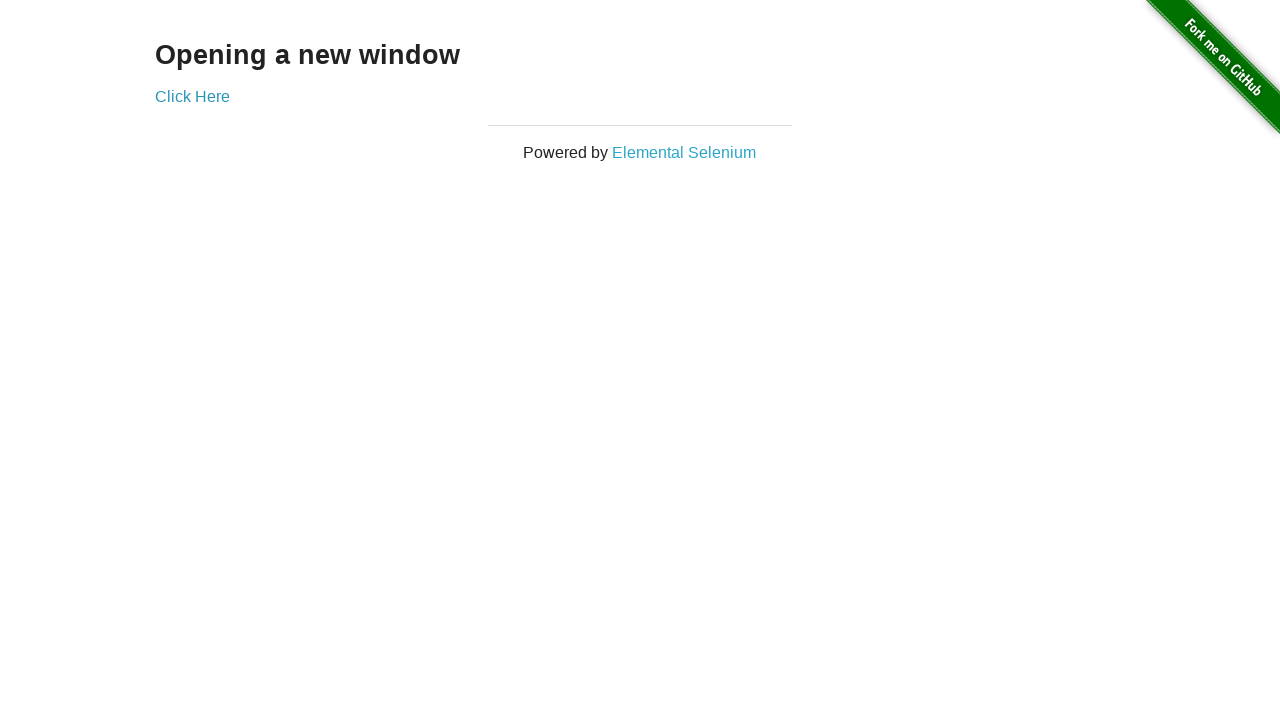

Retrieved heading text from new window
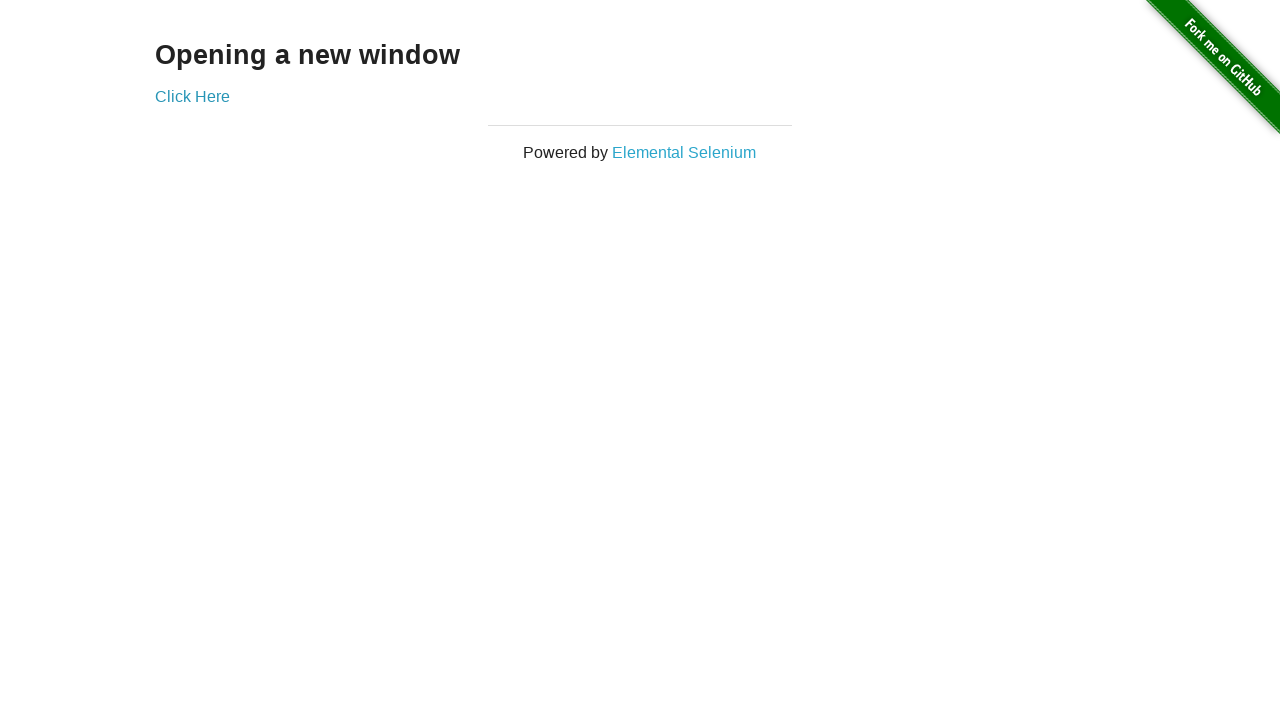

Retrieved heading text from original window
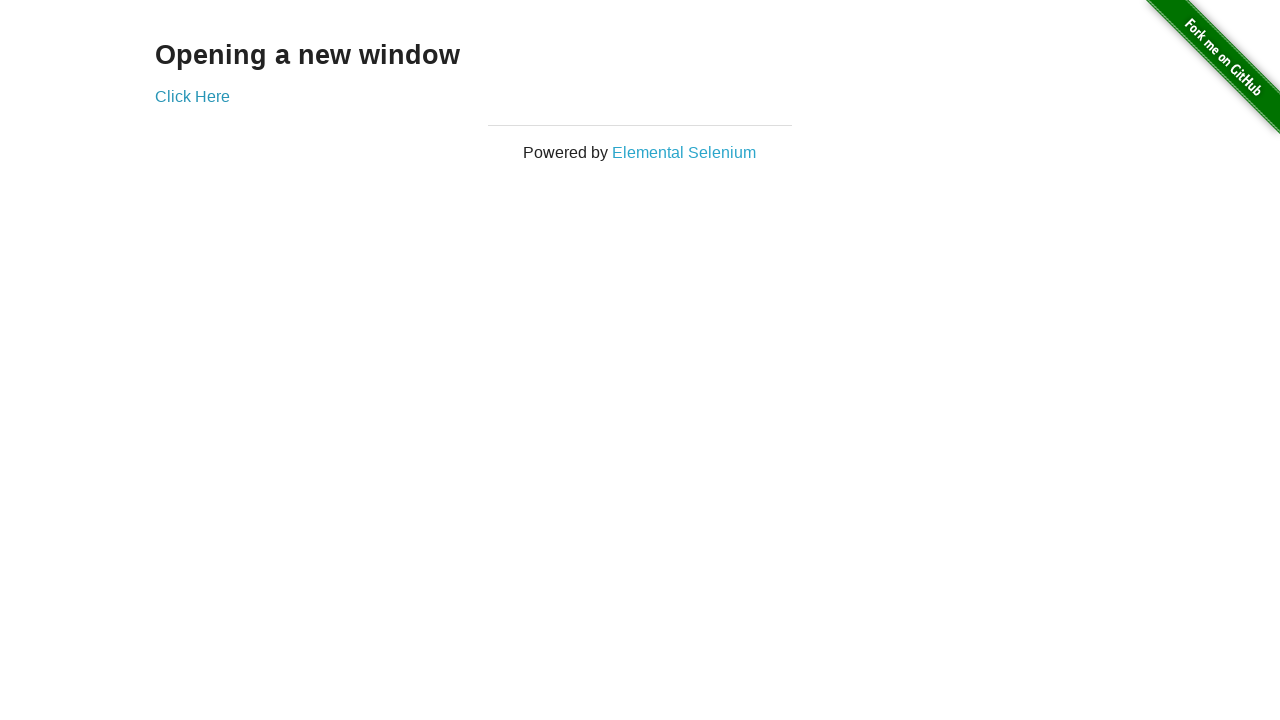

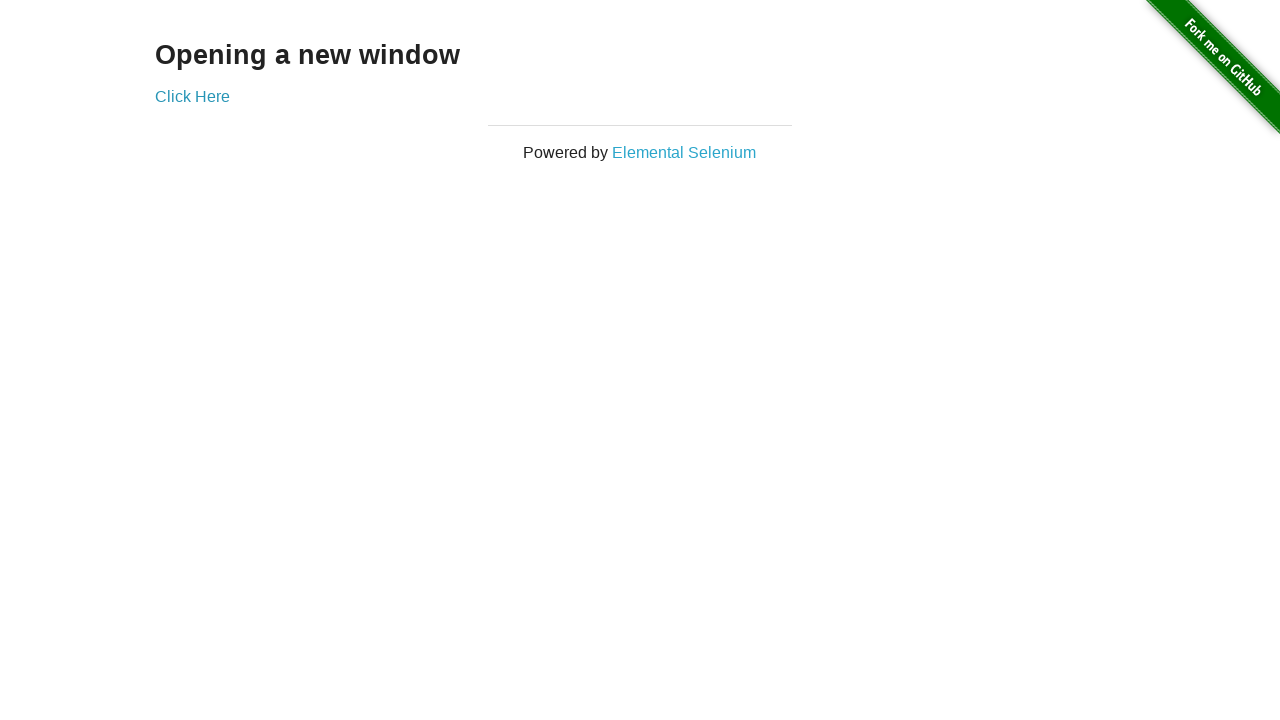